Tests finding and clicking a link by its calculated text value (based on pi^e * 10000), then fills out a form with first name, last name, city, and country fields and submits it.

Starting URL: http://suninjuly.github.io/find_link_text

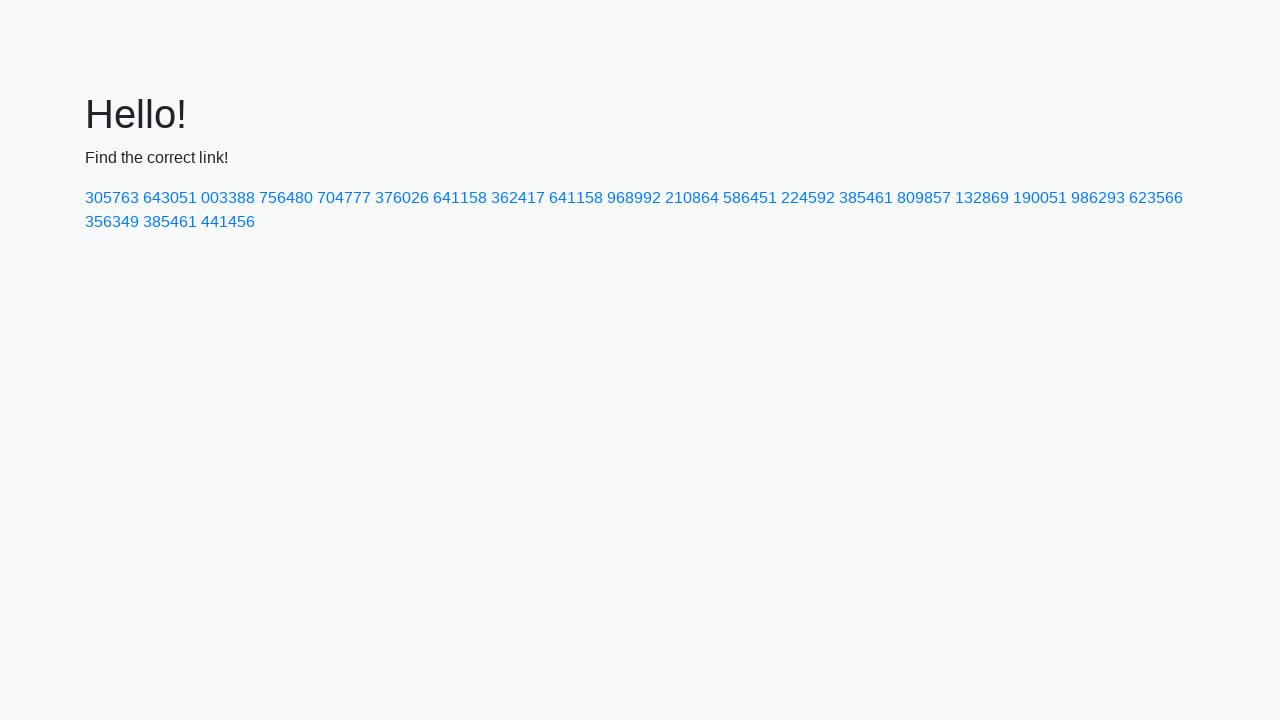

Clicked link with calculated text value '224592' (ceil(pi^e * 10000)) at (808, 198) on a:text-is('224592')
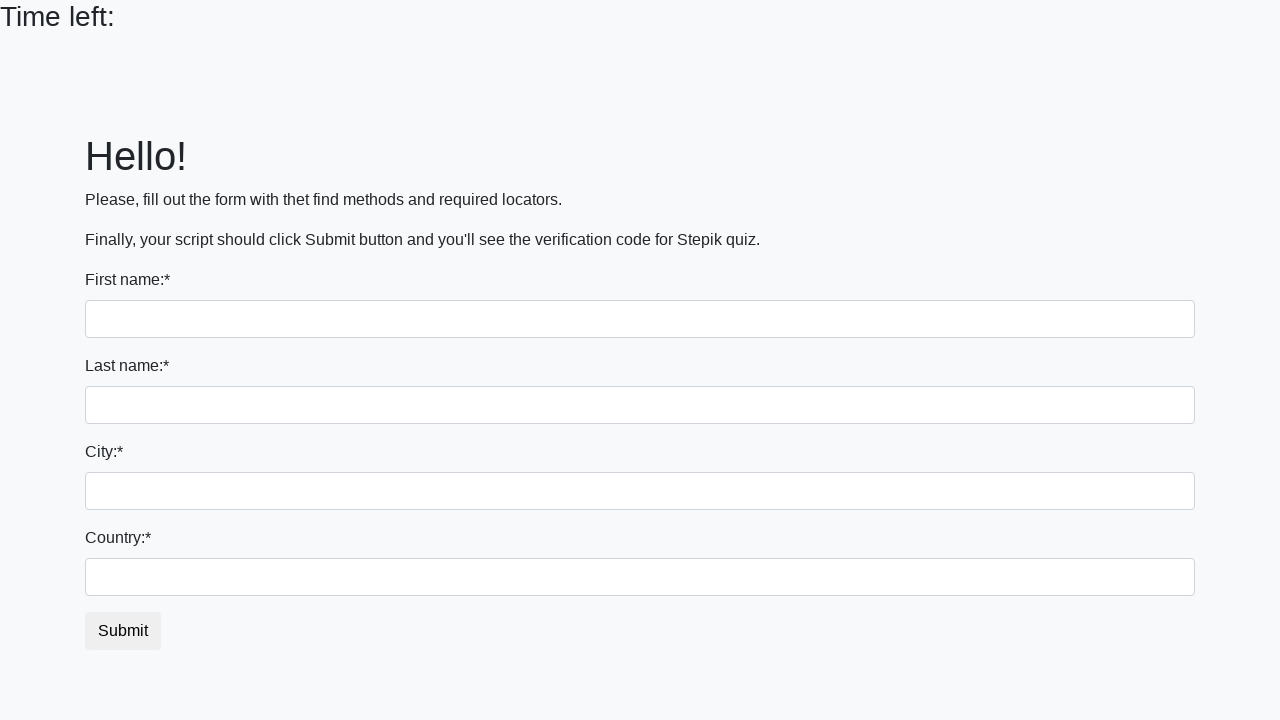

Filled first name field with 'Ivan' on input
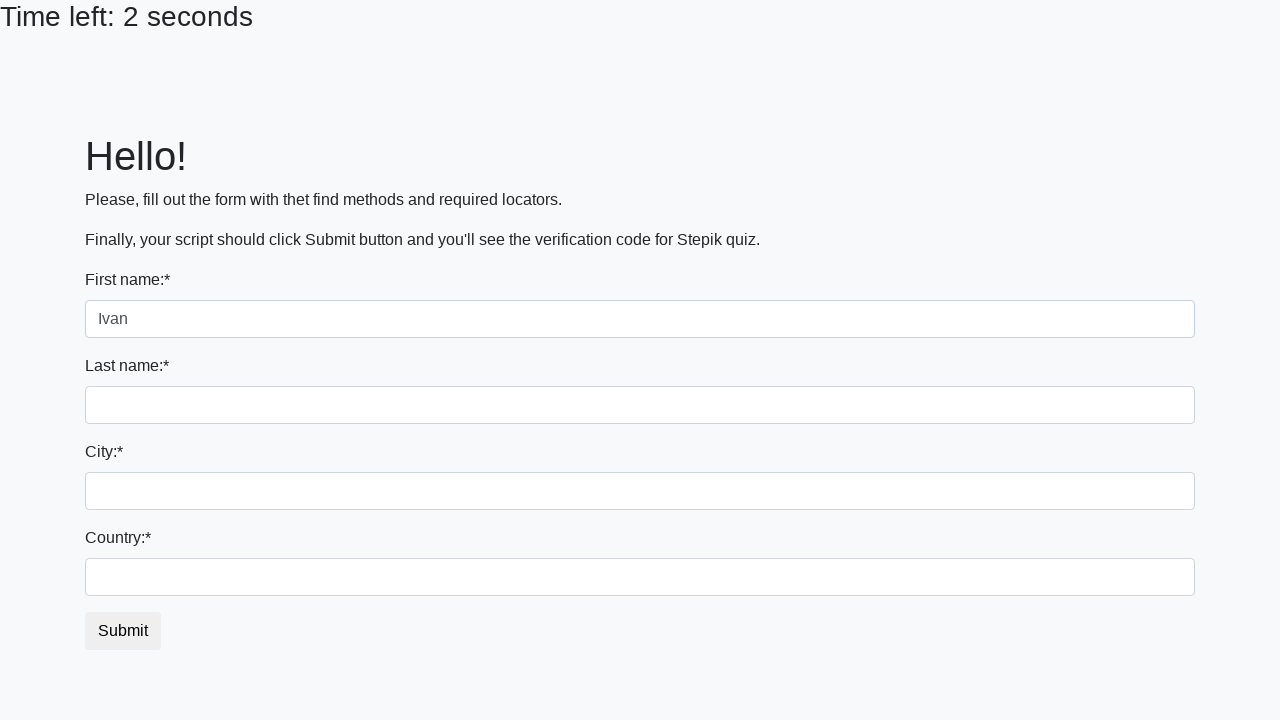

Filled last name field with 'Petrov' on input[name='last_name']
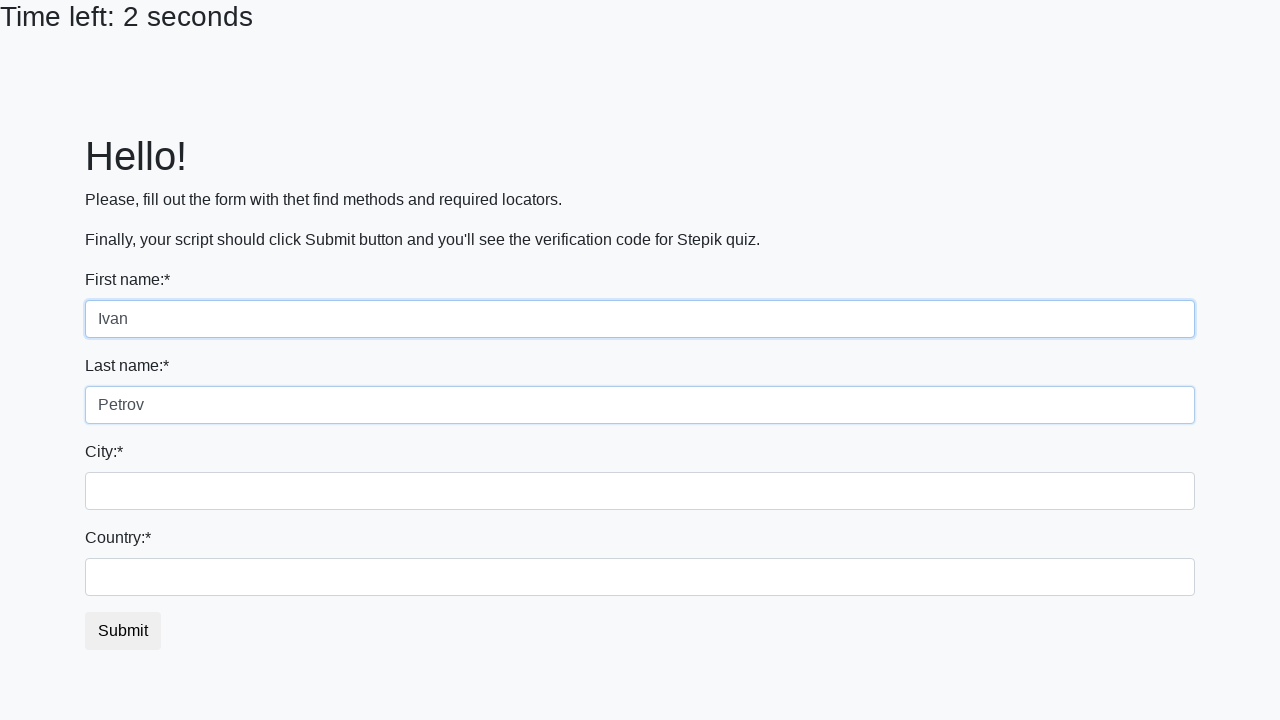

Filled city field with 'Smolensk' on .city
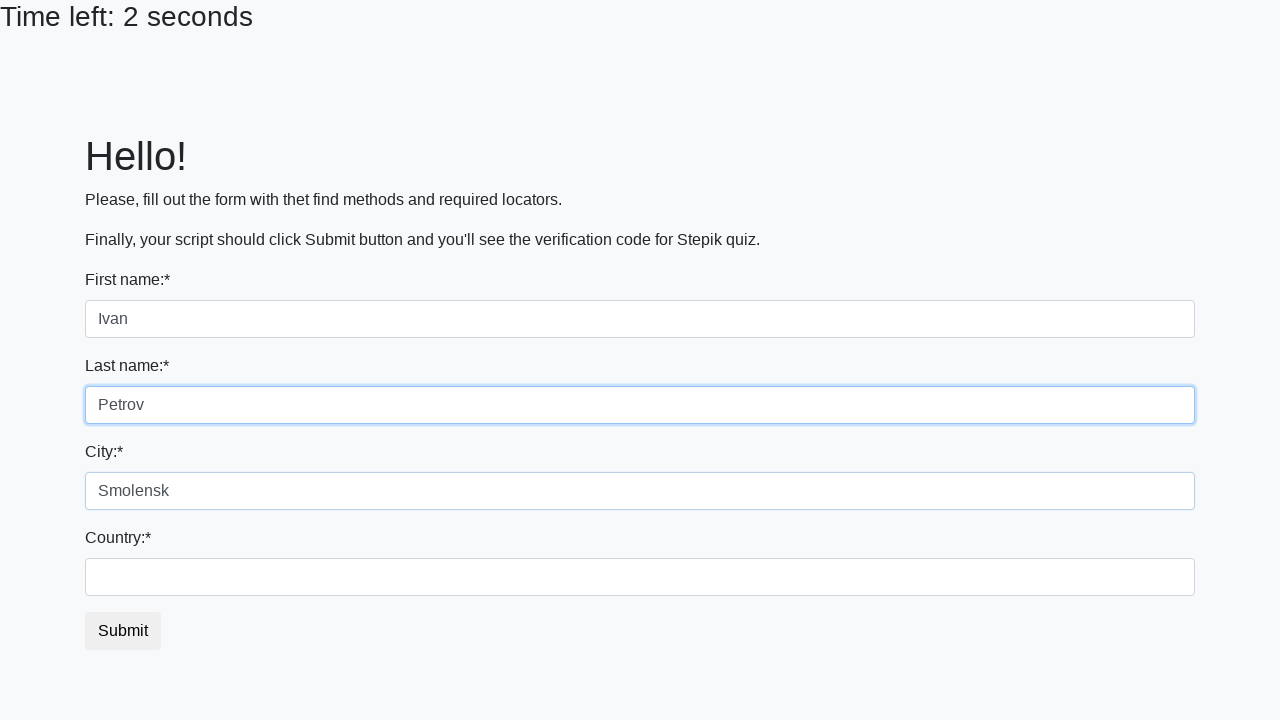

Filled country field with 'Russia' on #country
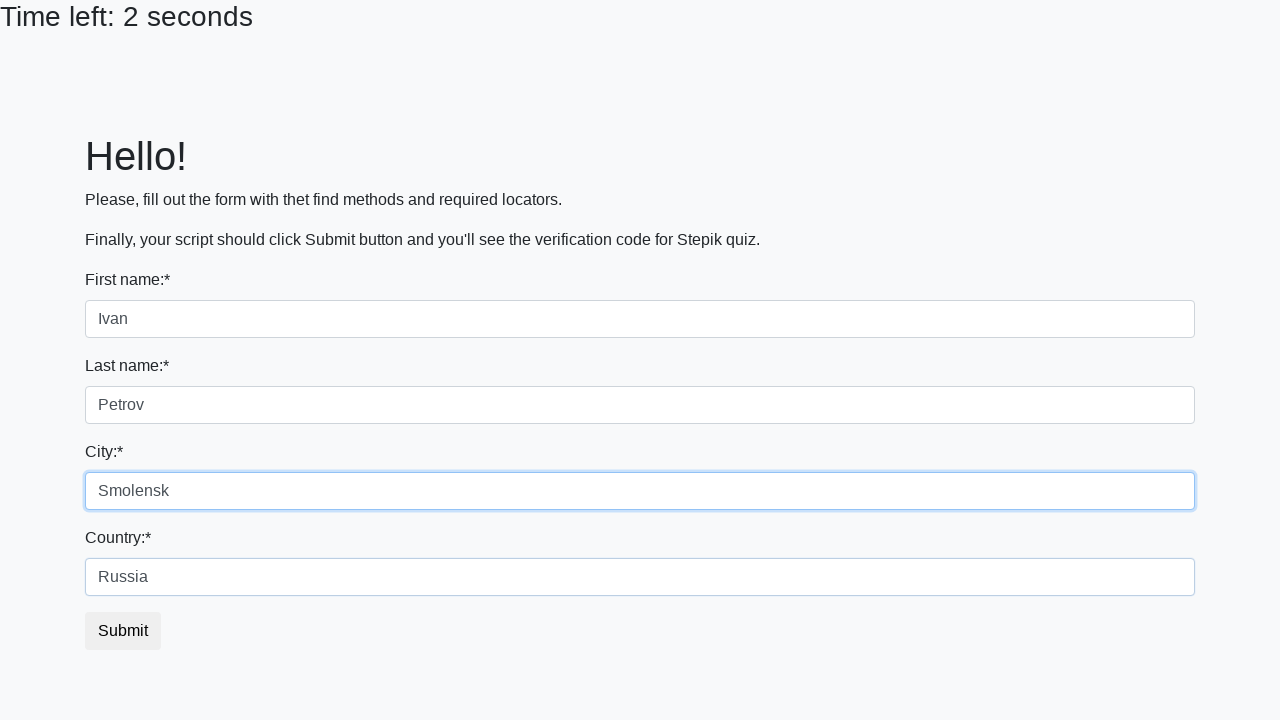

Clicked submit button to submit the form at (123, 631) on button.btn
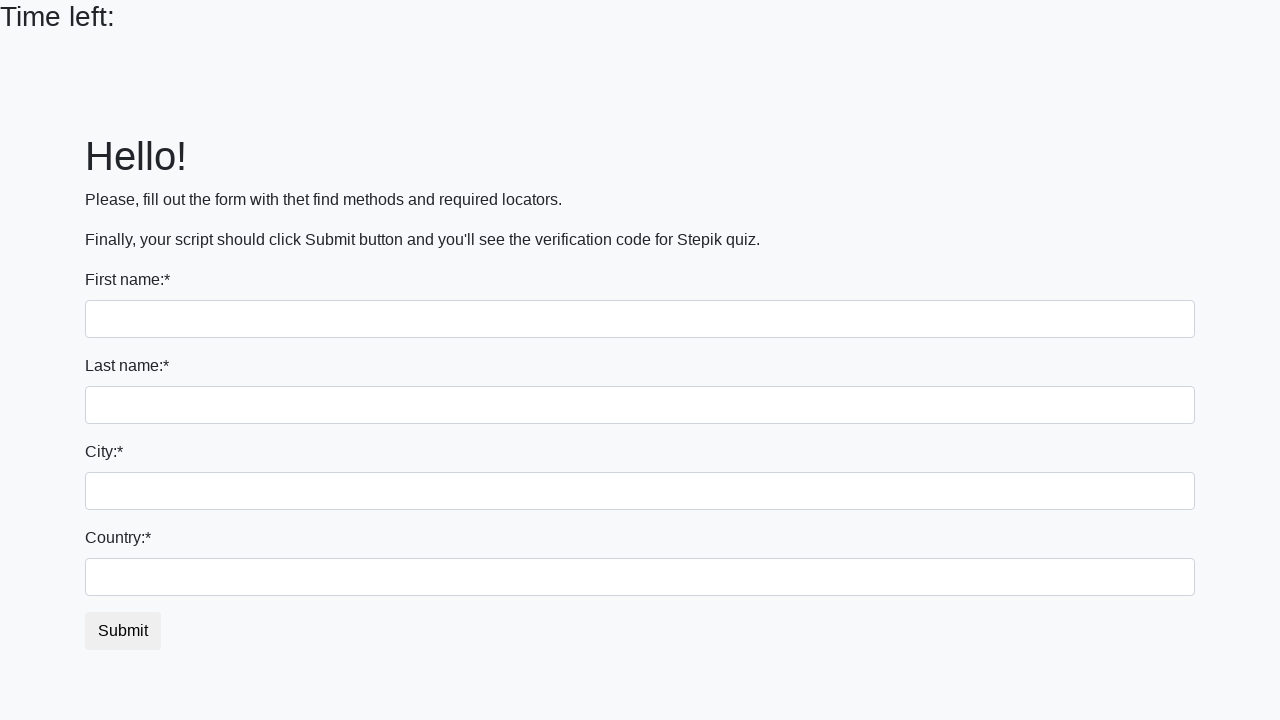

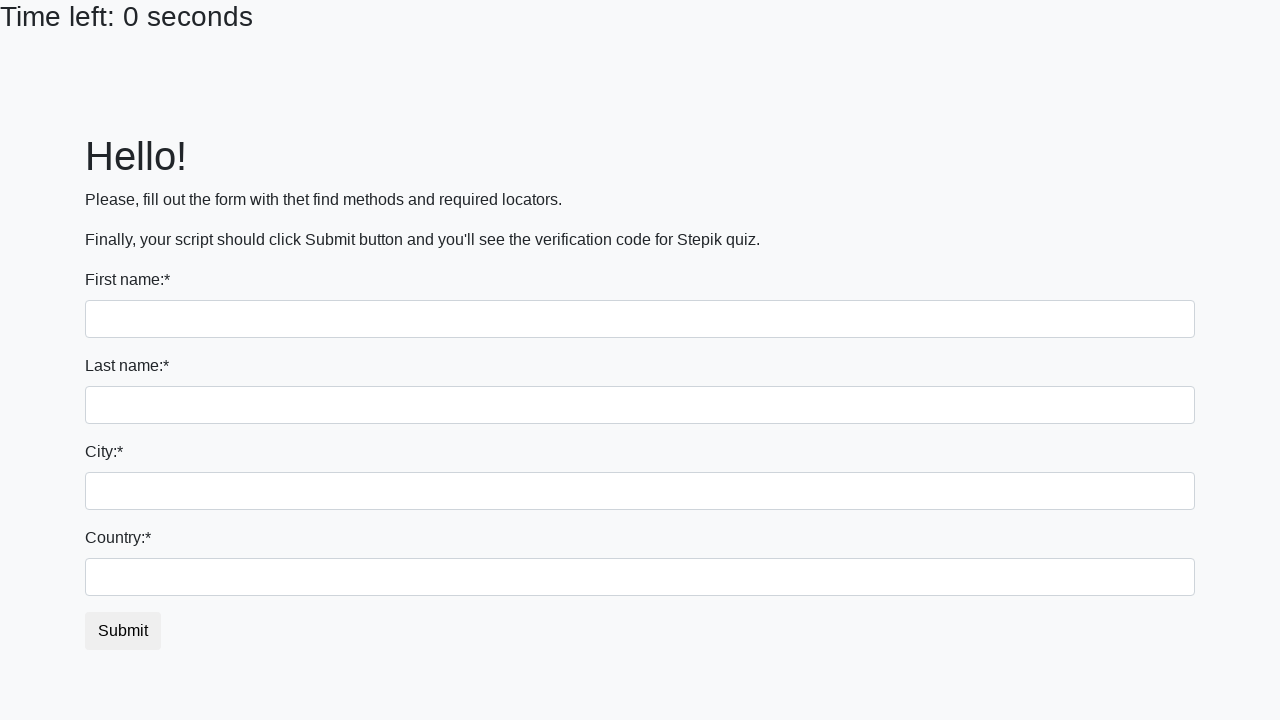